Tests finding elements by name attribute on a hotel booking page, locating the hotel location input field

Starting URL: https://hotel-testlab.coderslab.pl/en/

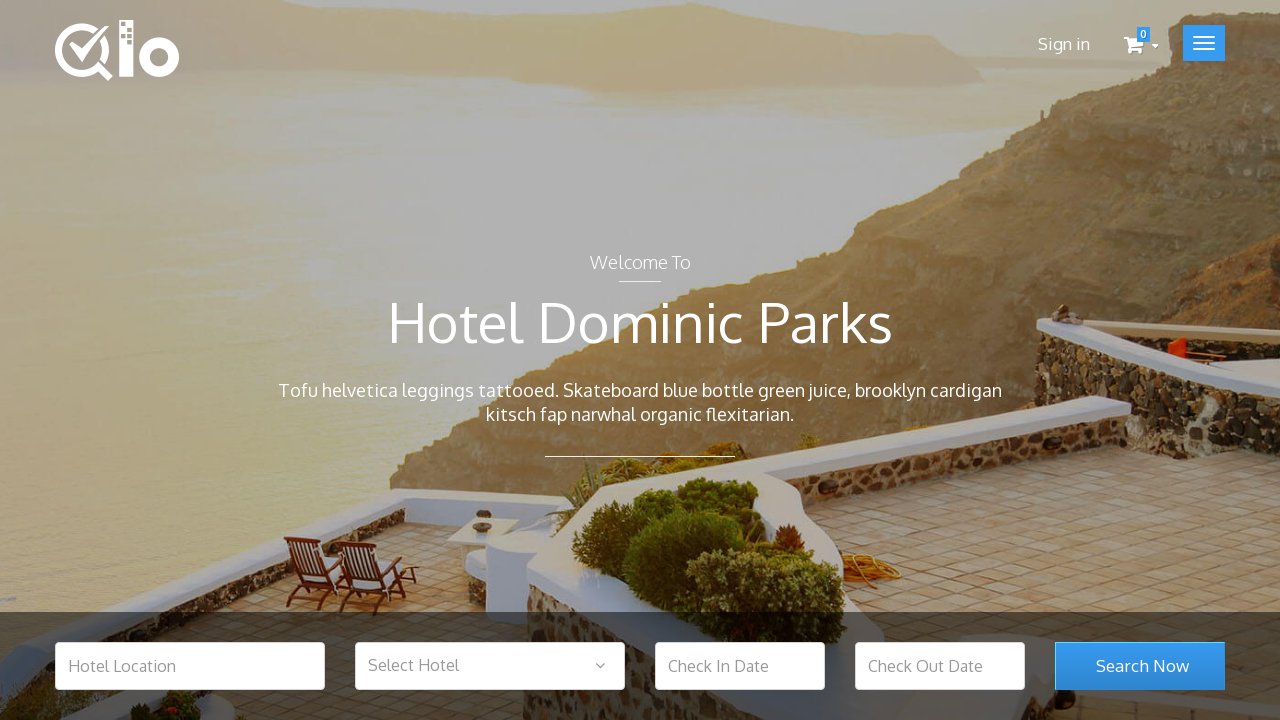

Navigated to hotel booking page
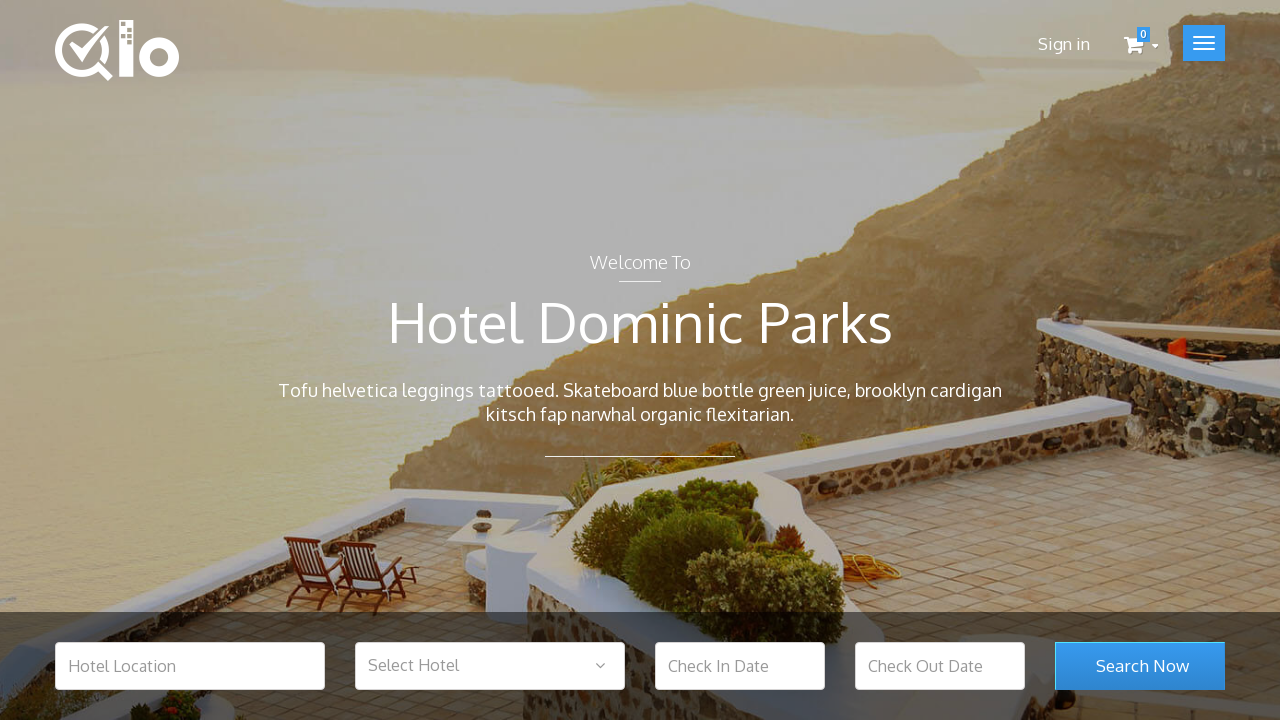

Filled hotel location input field with 'Warsaw' on input[name='hotel_location']
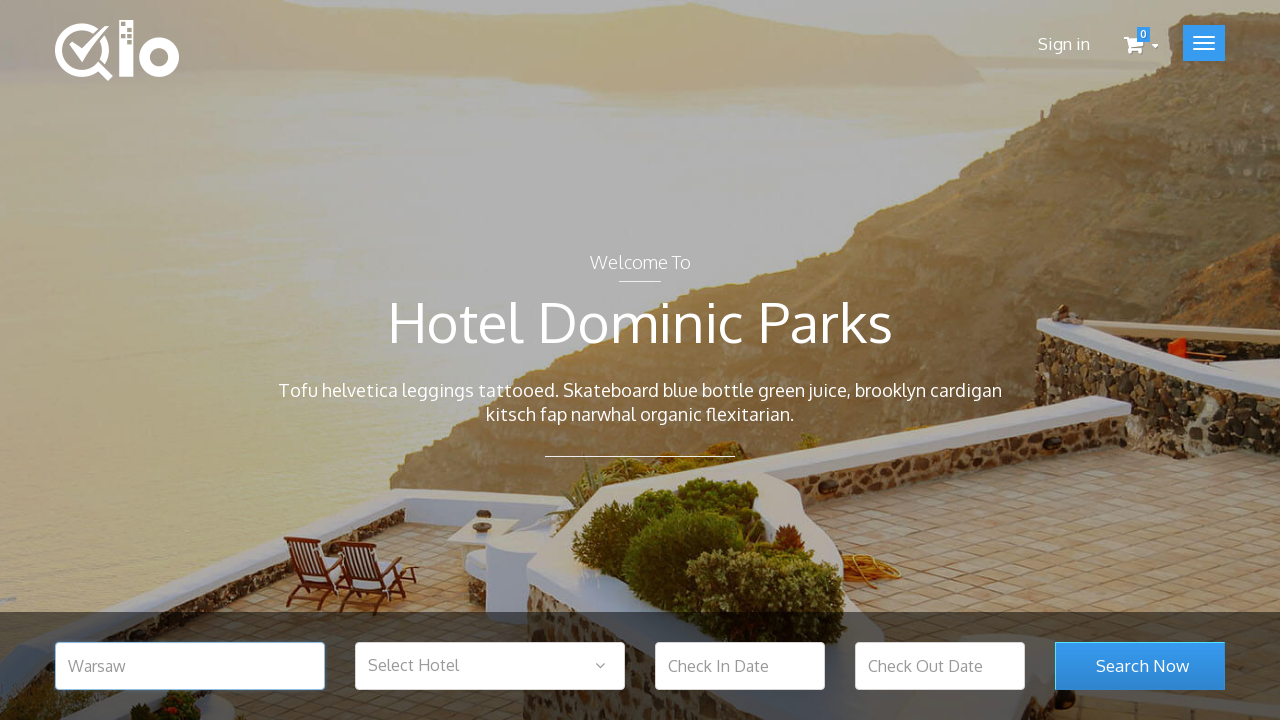

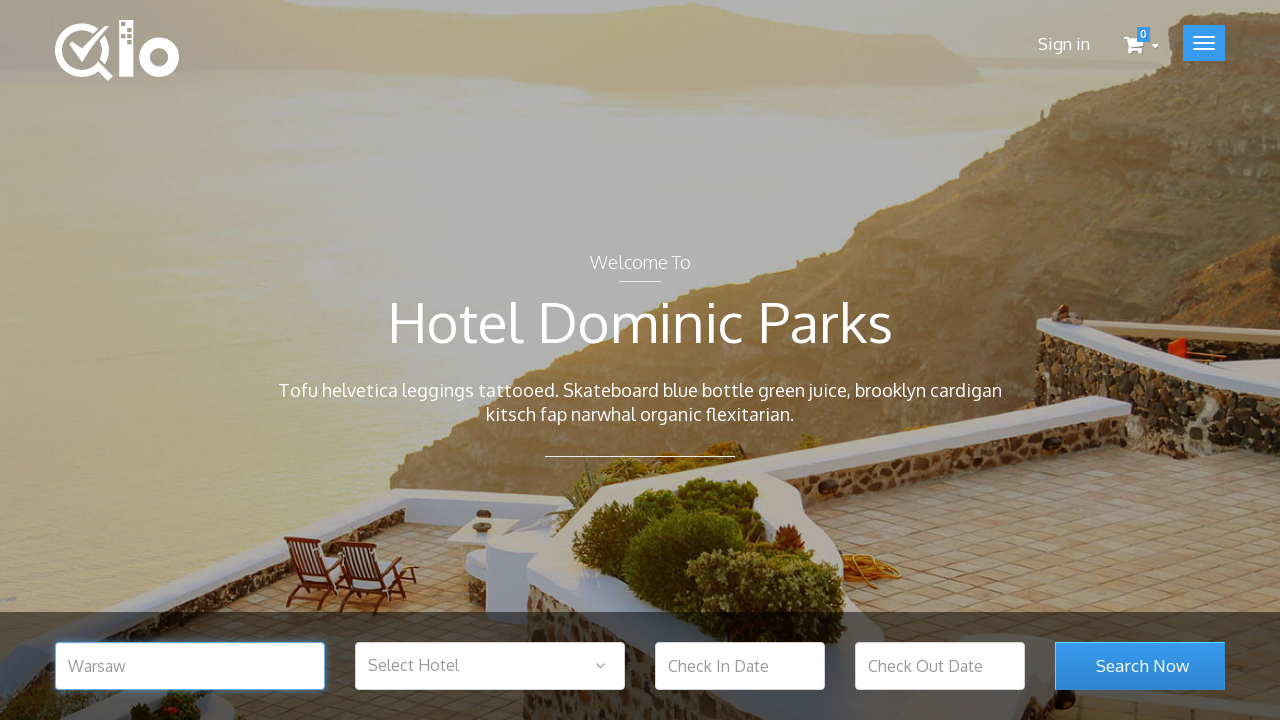